Navigates to Reverso verb conjugation page for the English verb "tear" and verifies that verb conjugation forms are displayed on the page.

Starting URL: http://conjugador.reverso.net/conjugacion-ingles-verbo-tear.html

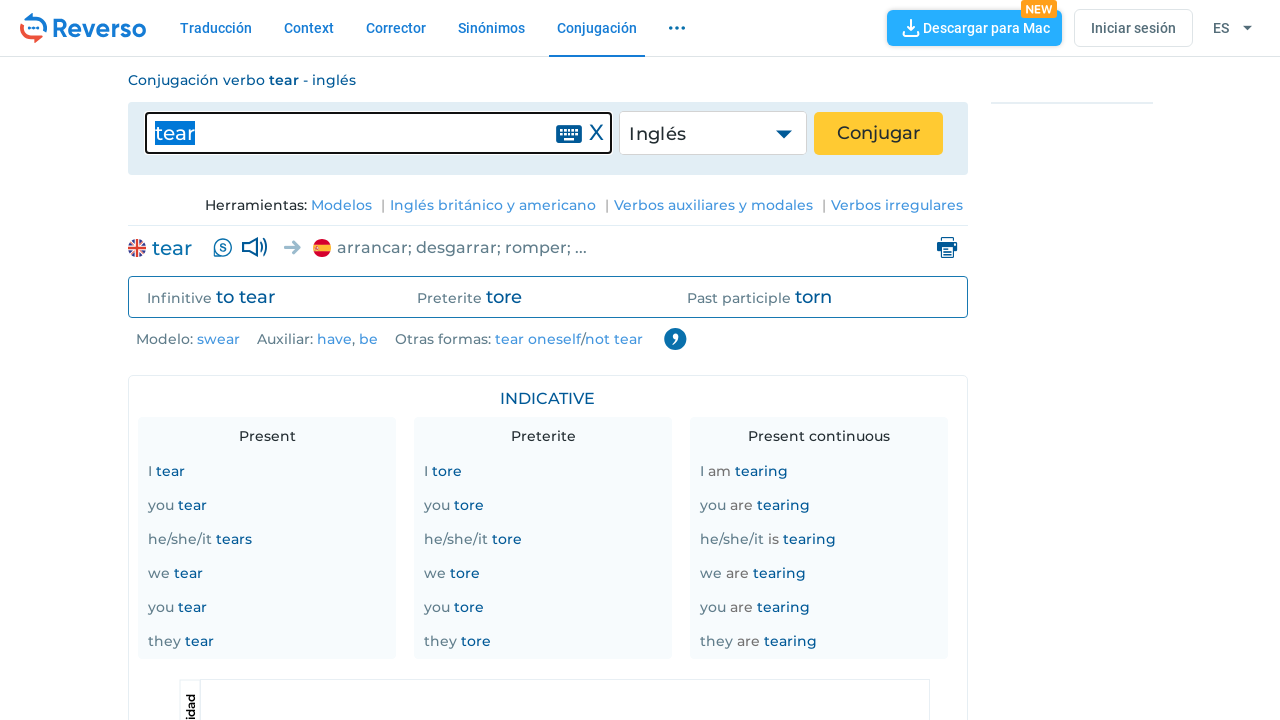

Navigated to Reverso verb conjugation page for 'tear'
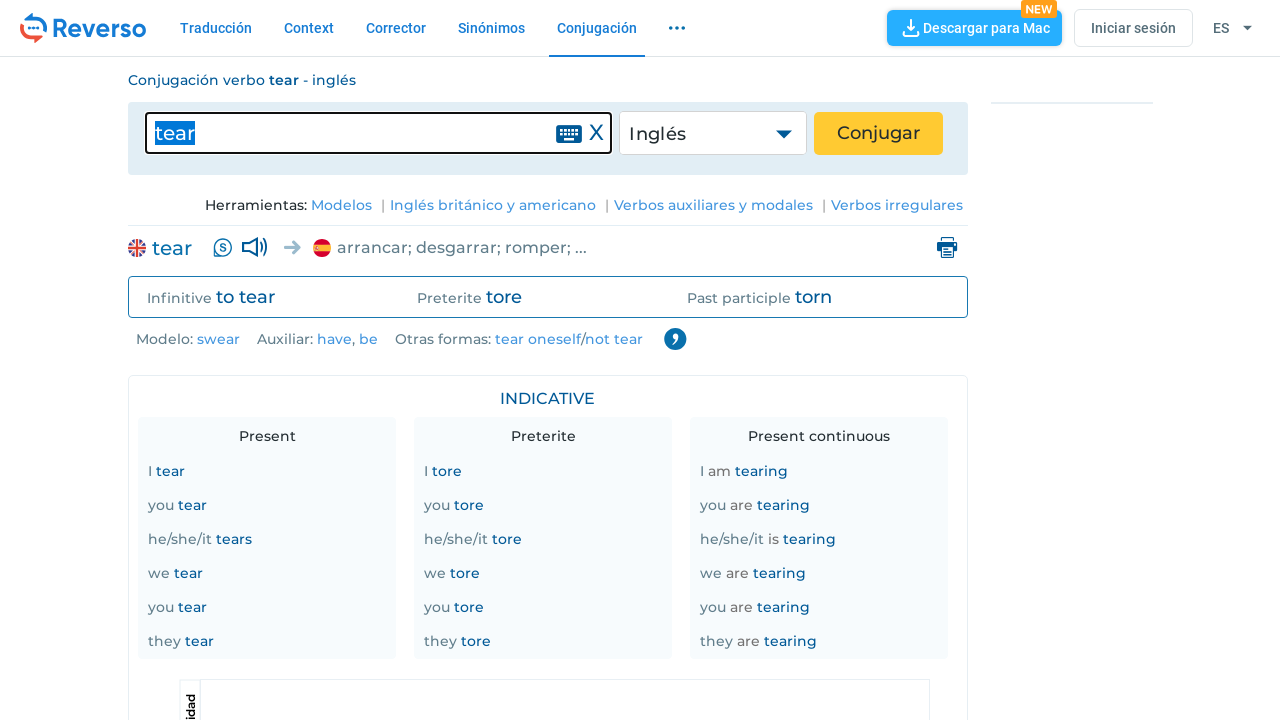

Verb conjugation forms container loaded
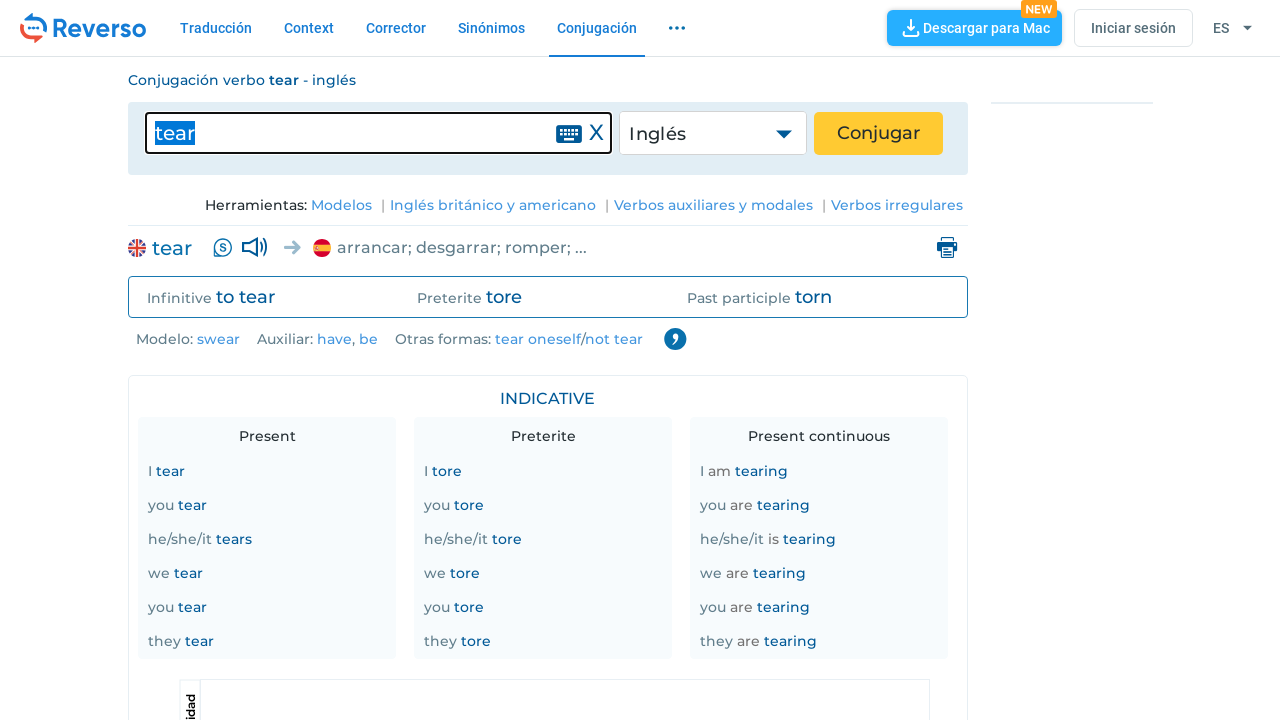

Verified that verb conjugation forms are displayed (no 'No results found' message)
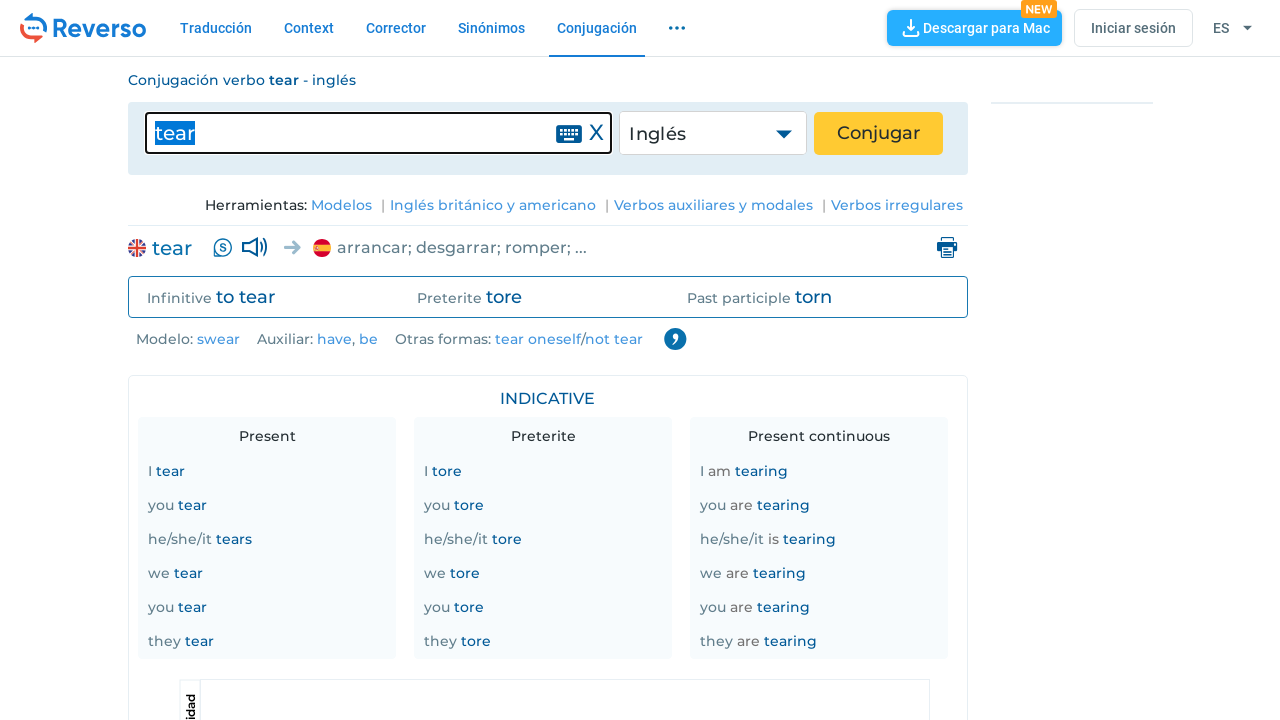

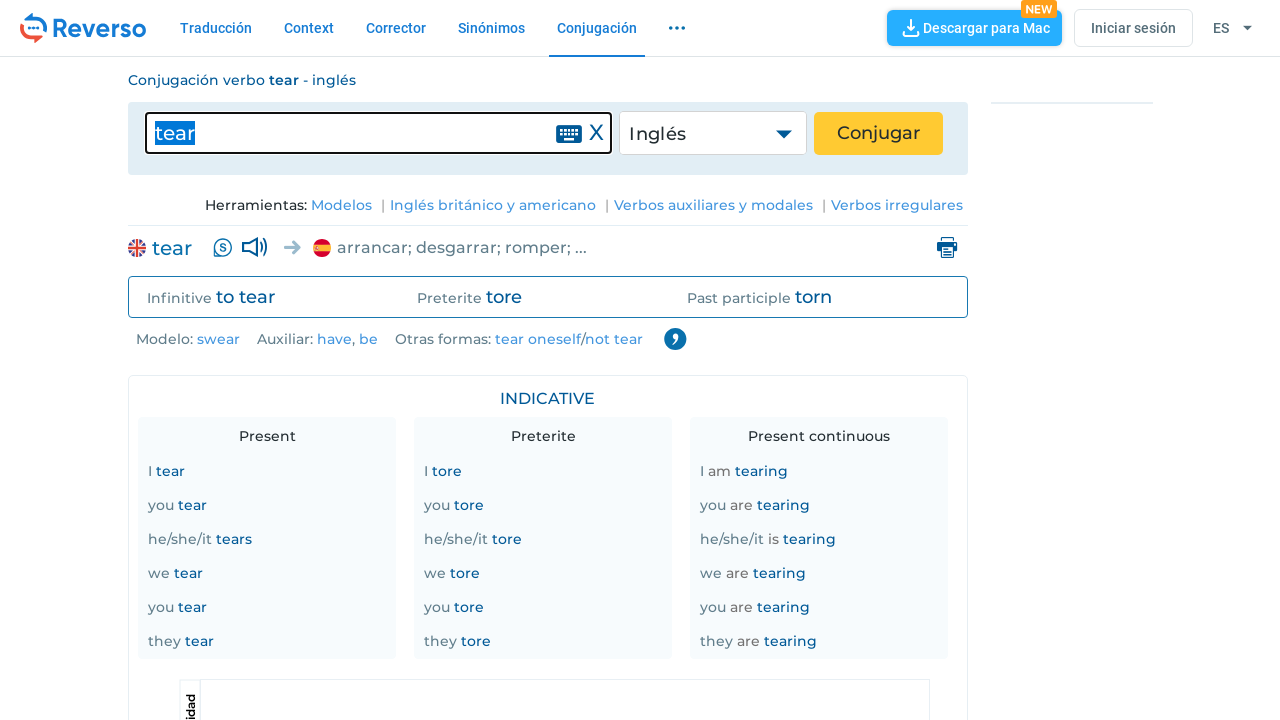